Tests that pressing Escape cancels edits to a todo item

Starting URL: https://demo.playwright.dev/todomvc

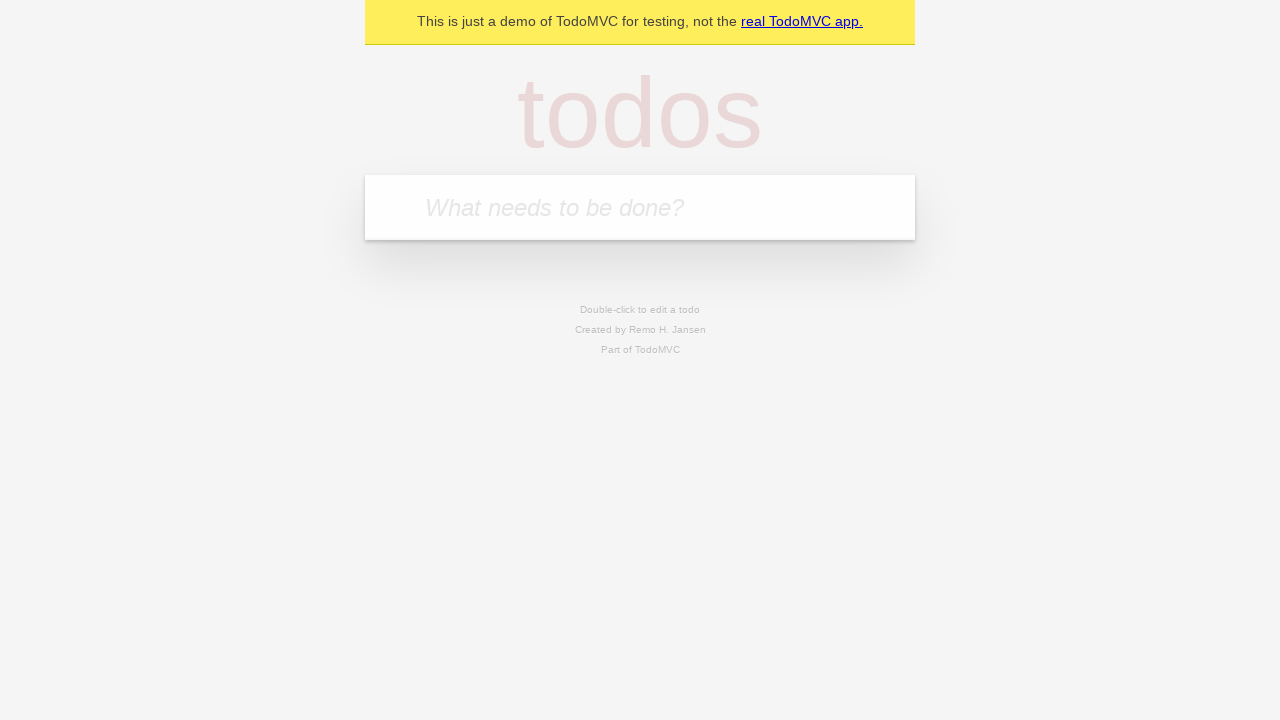

Filled new todo field with 'buy some cheese' on internal:attr=[placeholder="What needs to be done?"i]
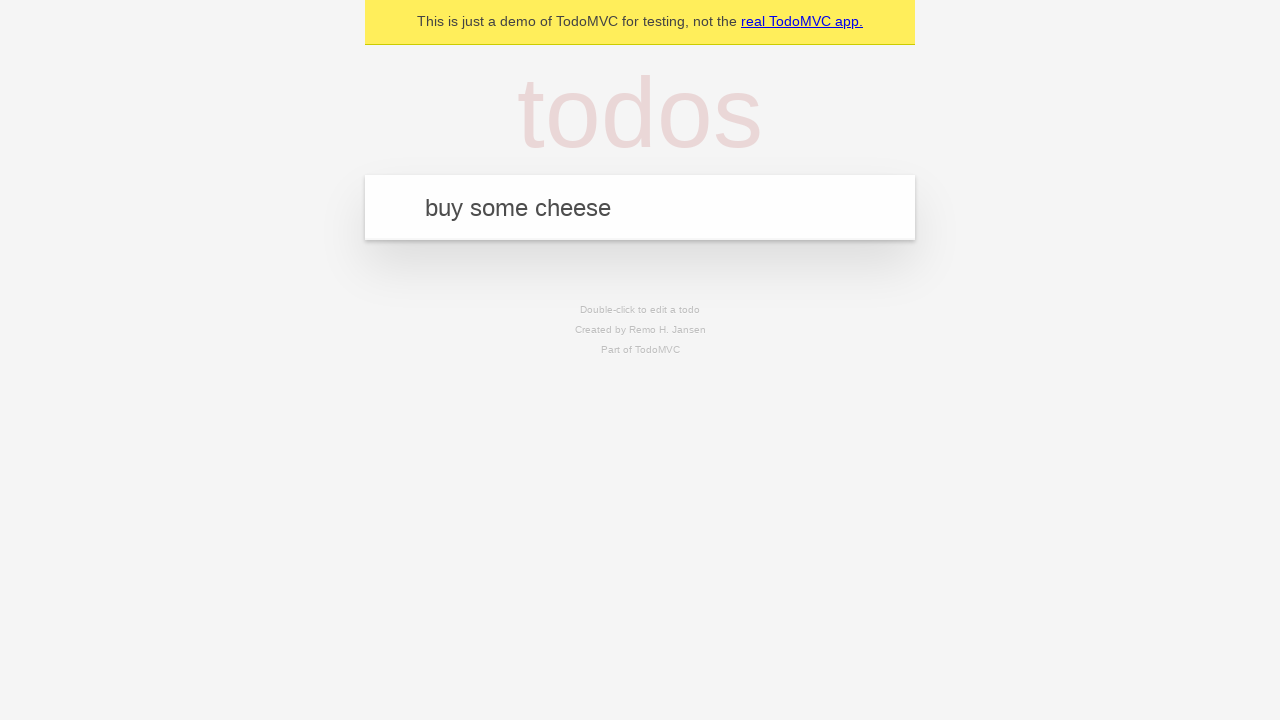

Pressed Enter to create todo 'buy some cheese' on internal:attr=[placeholder="What needs to be done?"i]
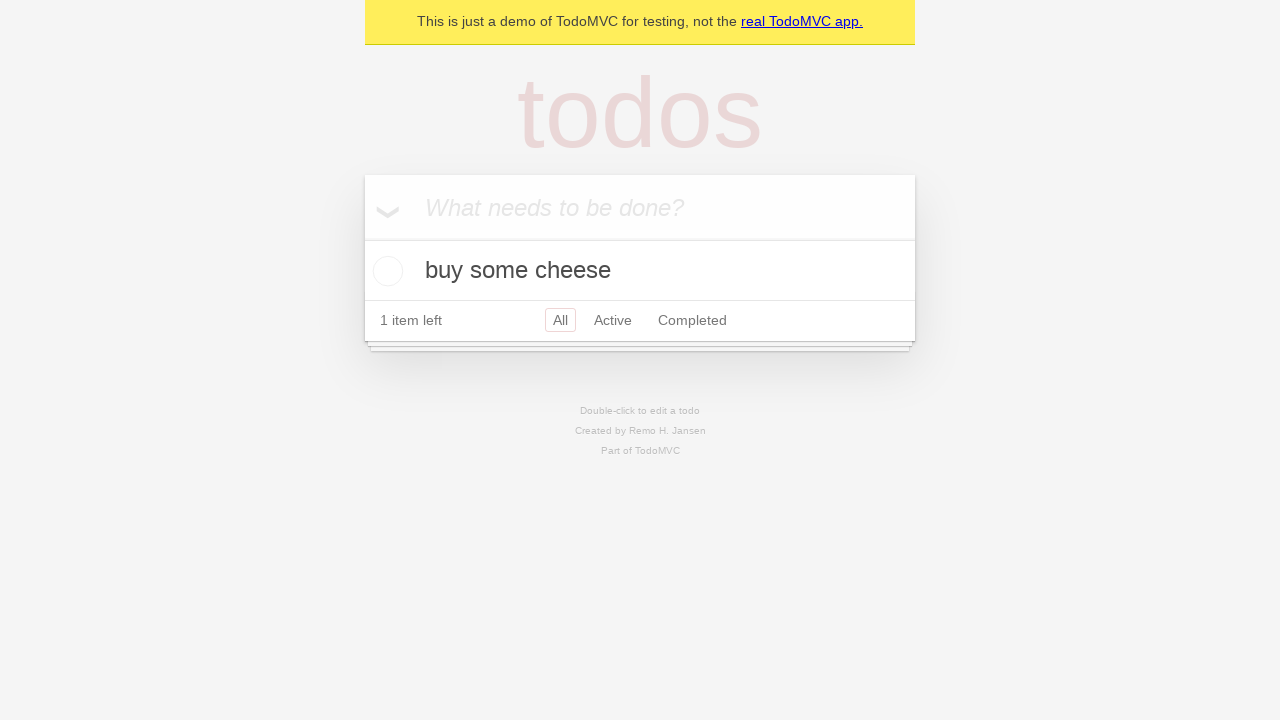

Filled new todo field with 'feed the cat' on internal:attr=[placeholder="What needs to be done?"i]
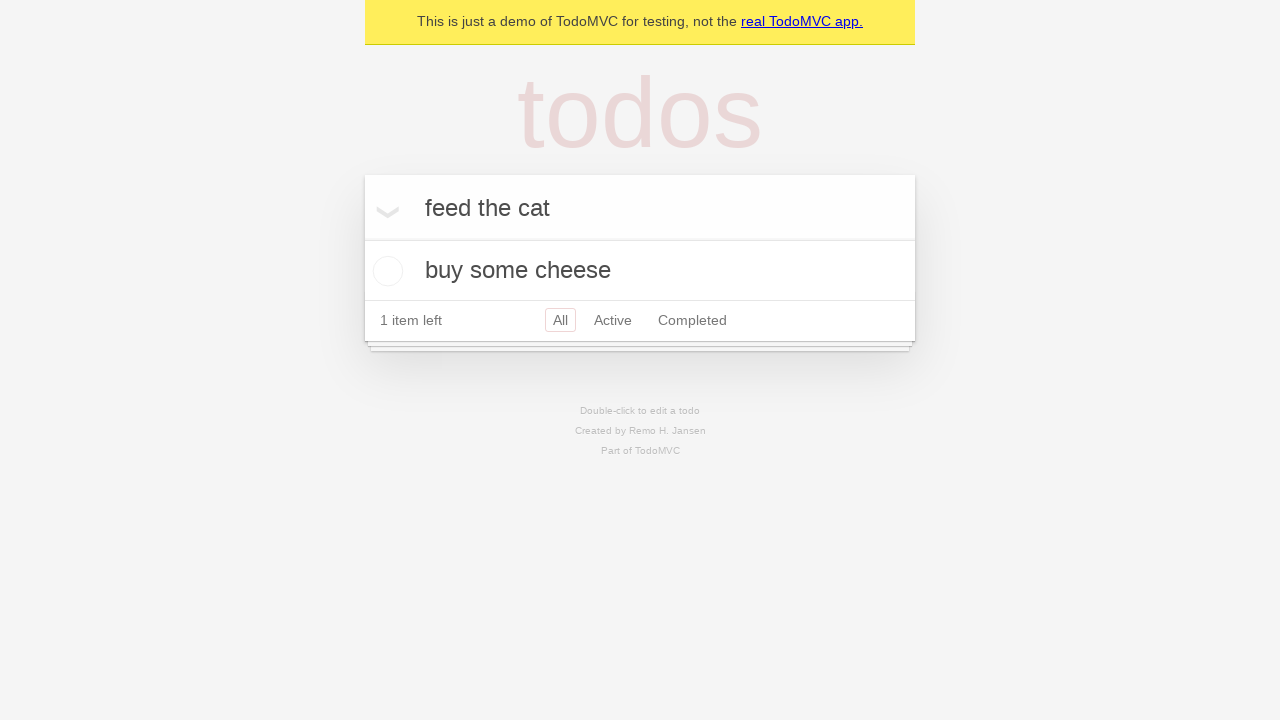

Pressed Enter to create todo 'feed the cat' on internal:attr=[placeholder="What needs to be done?"i]
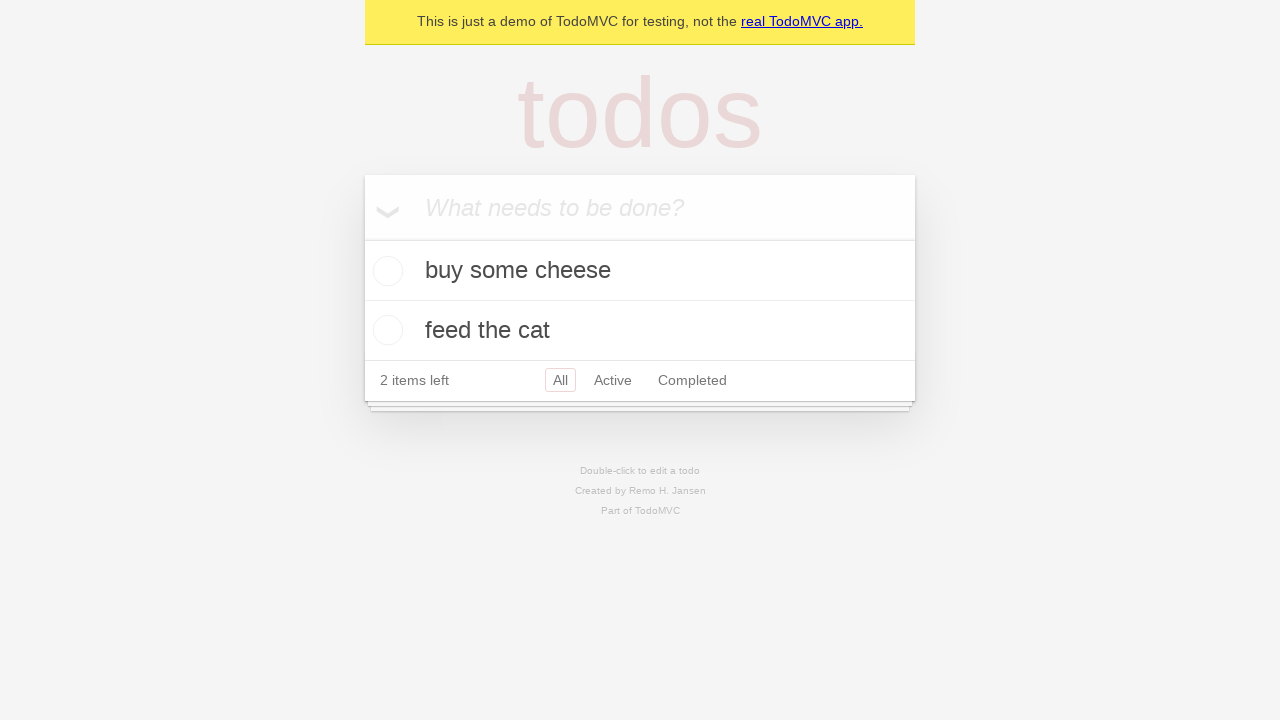

Filled new todo field with 'book a doctors appointment' on internal:attr=[placeholder="What needs to be done?"i]
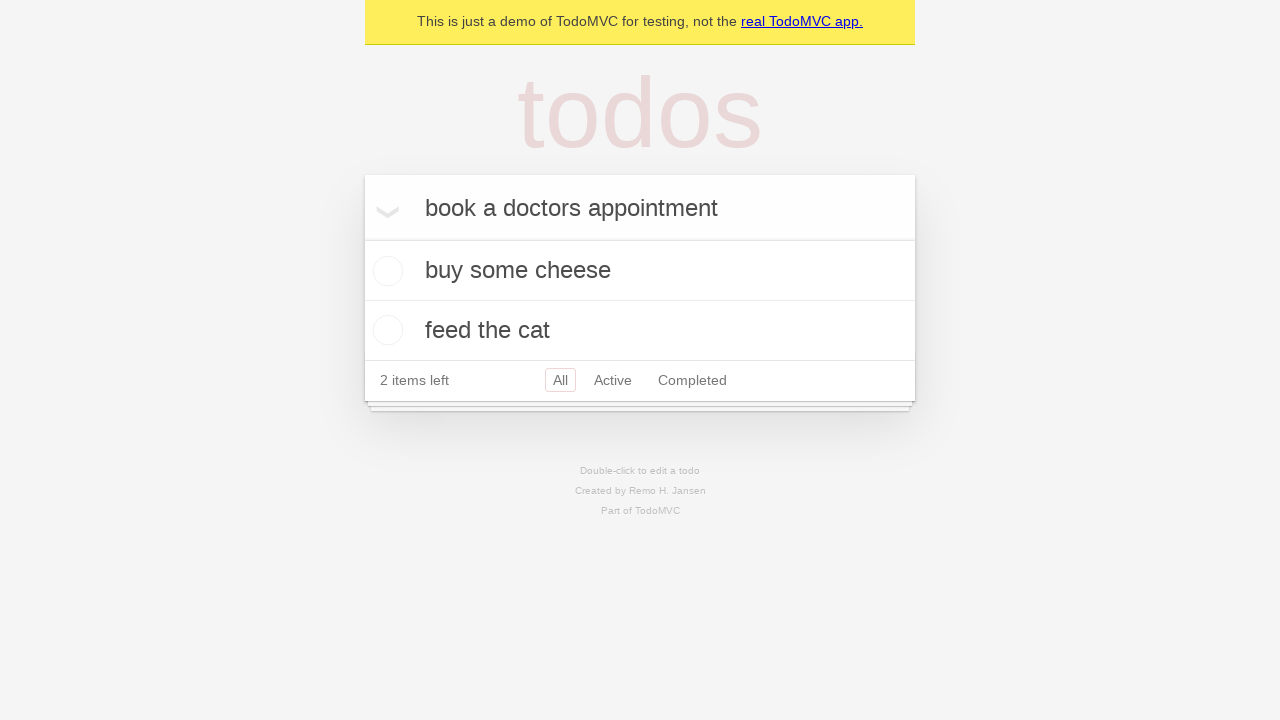

Pressed Enter to create todo 'book a doctors appointment' on internal:attr=[placeholder="What needs to be done?"i]
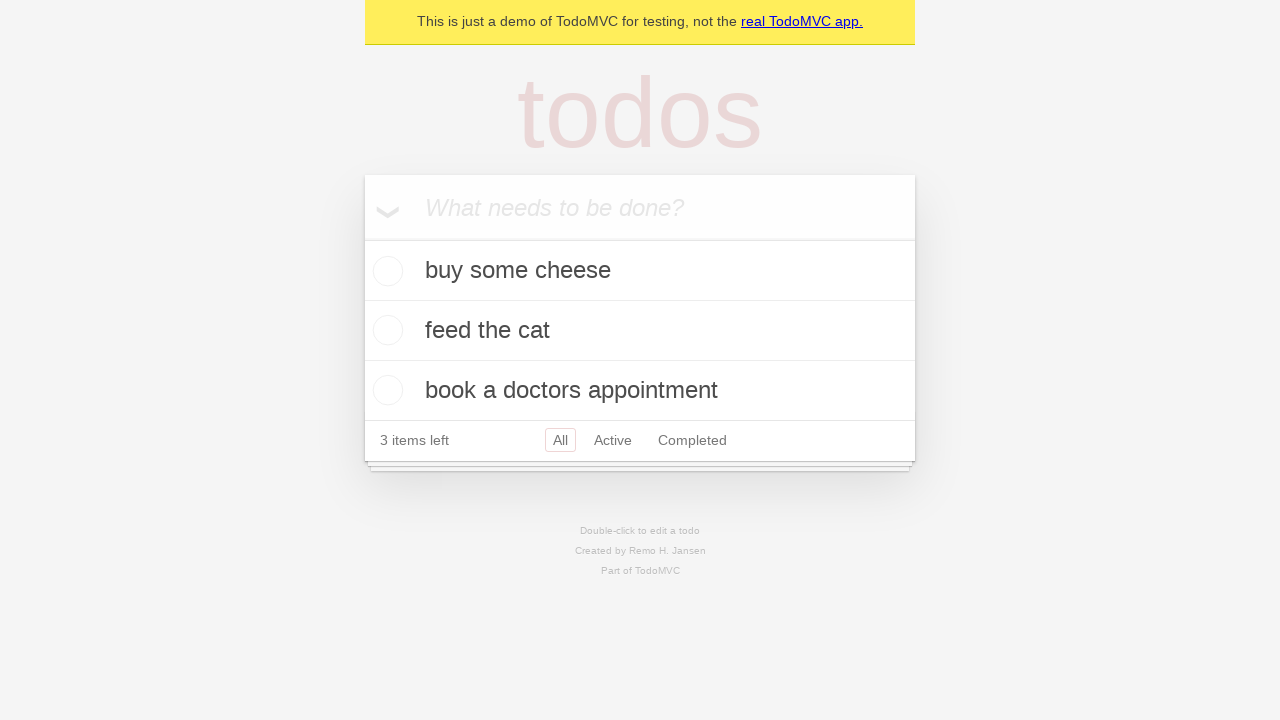

Waited for all 3 todos to be created in localStorage
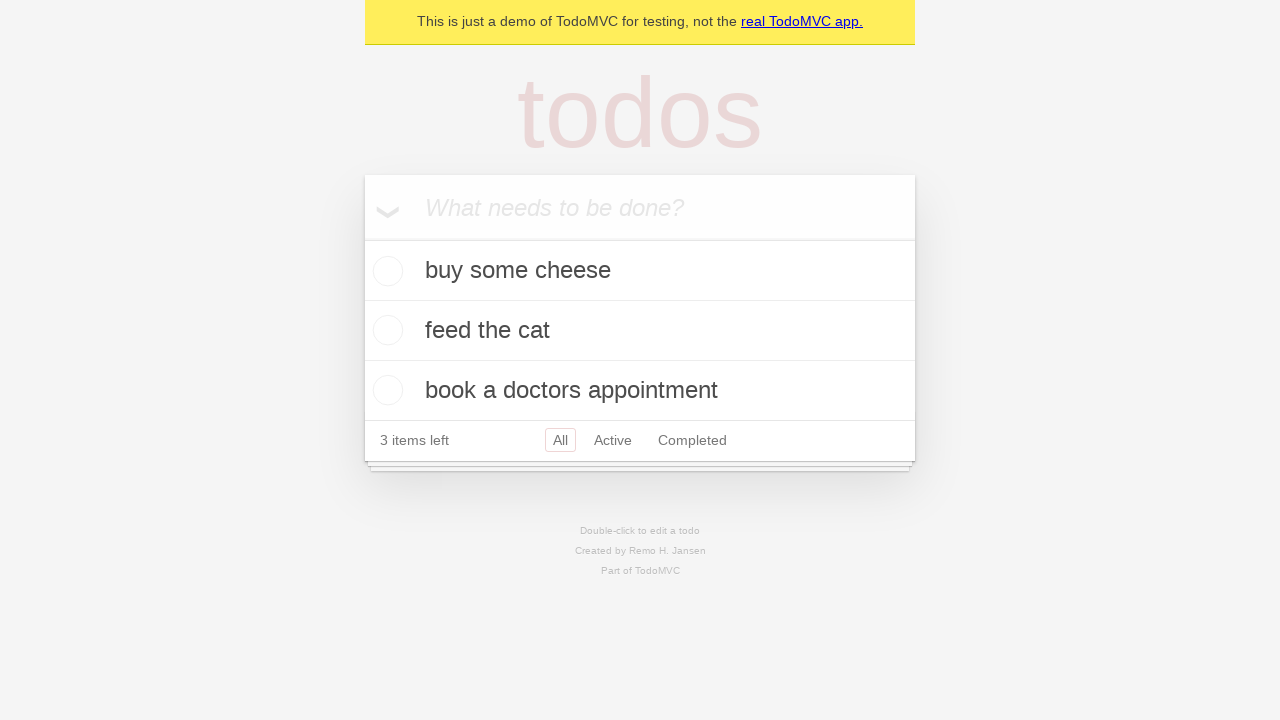

Located all todo items
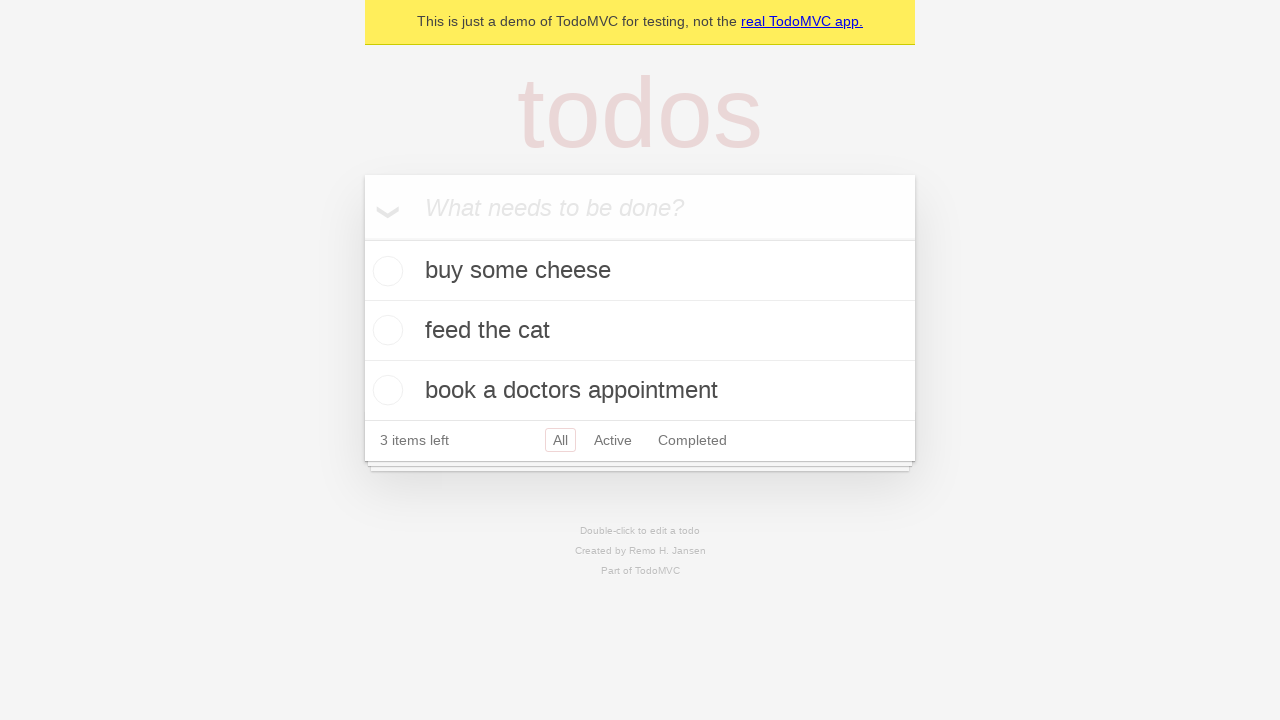

Double-clicked second todo item 'feed the cat' to enter edit mode at (640, 331) on internal:testid=[data-testid="todo-item"s] >> nth=1
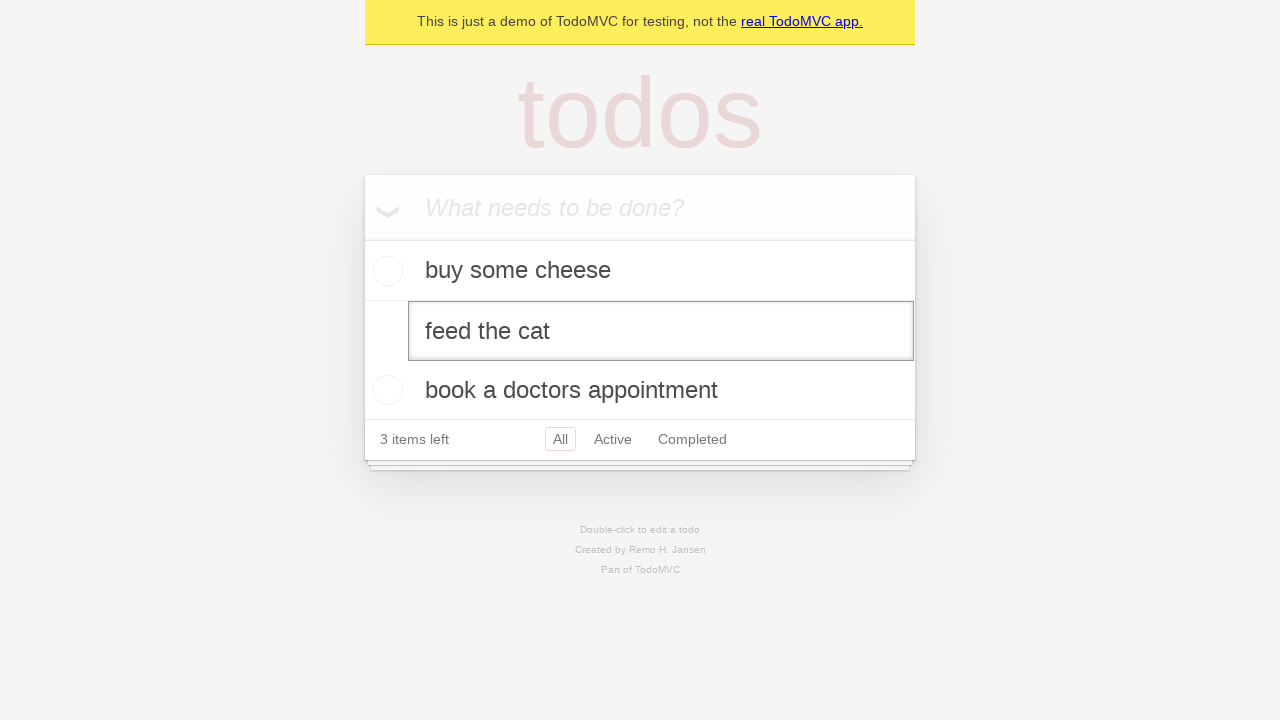

Located edit textbox for the todo item
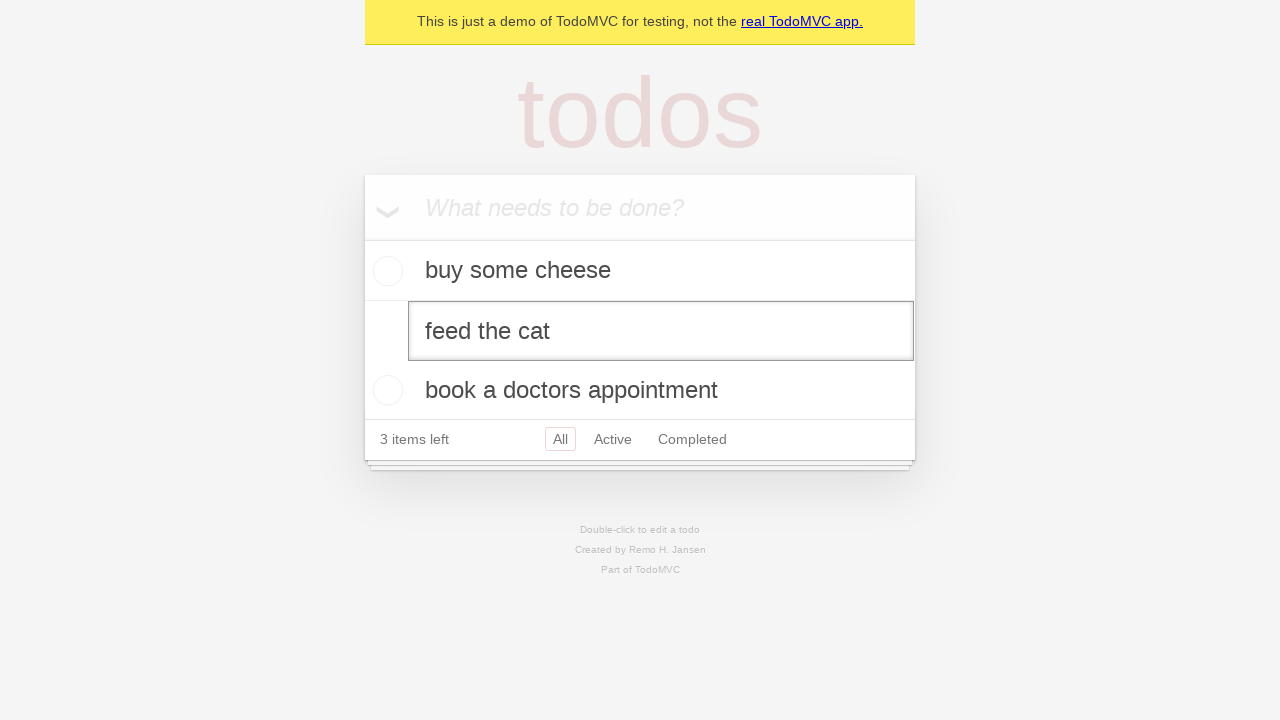

Filled edit field with 'buy some sausages' on internal:testid=[data-testid="todo-item"s] >> nth=1 >> internal:role=textbox[nam
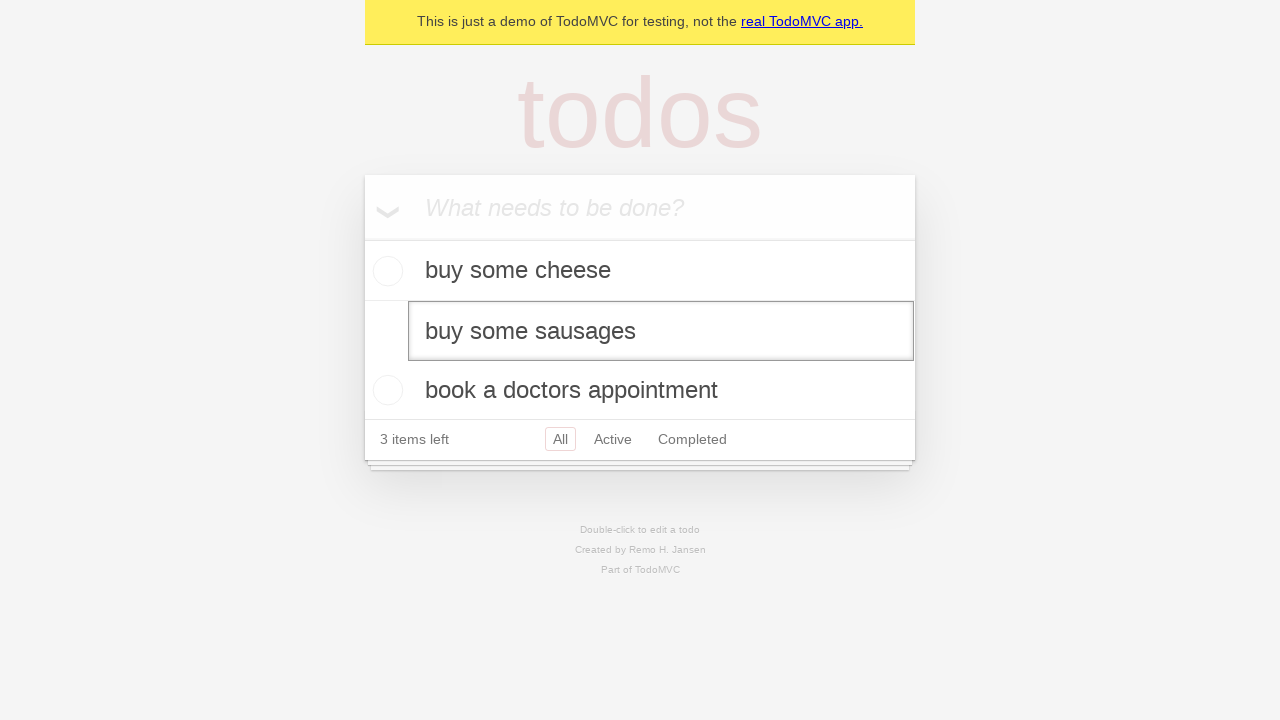

Pressed Escape to cancel the edit on internal:testid=[data-testid="todo-item"s] >> nth=1 >> internal:role=textbox[nam
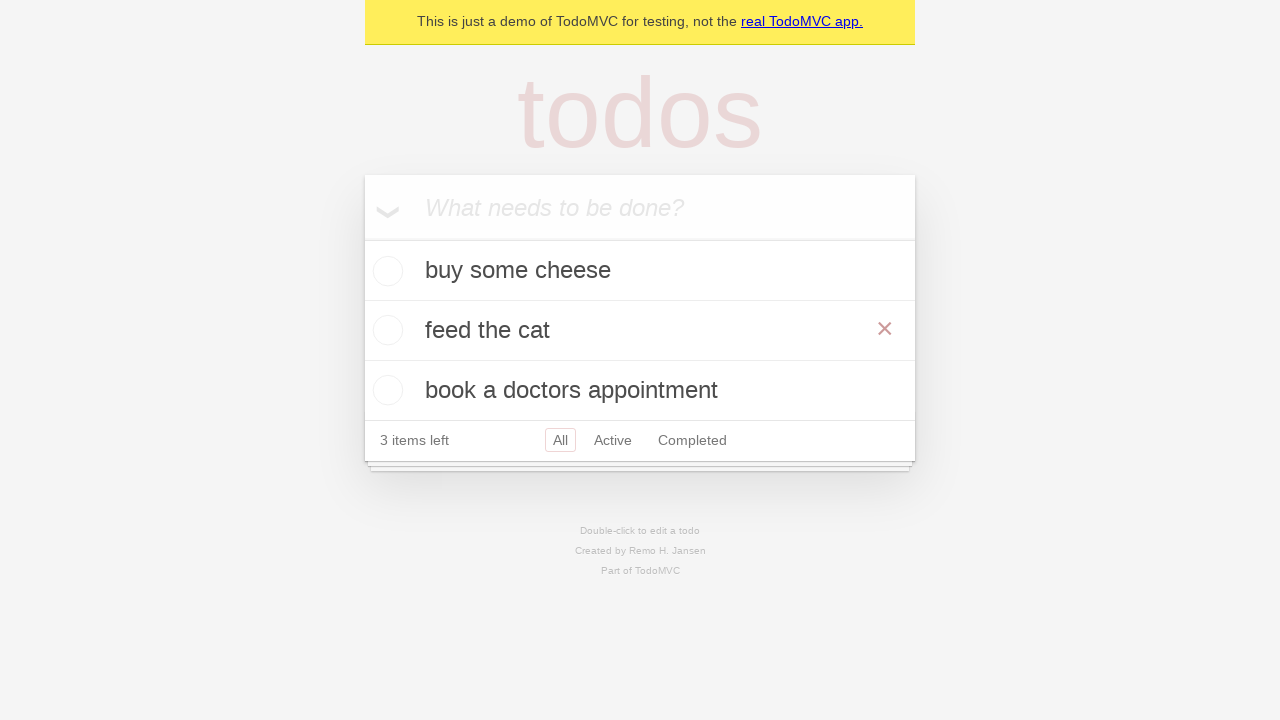

Verified that original todo text 'feed the cat' is still displayed after canceling edit
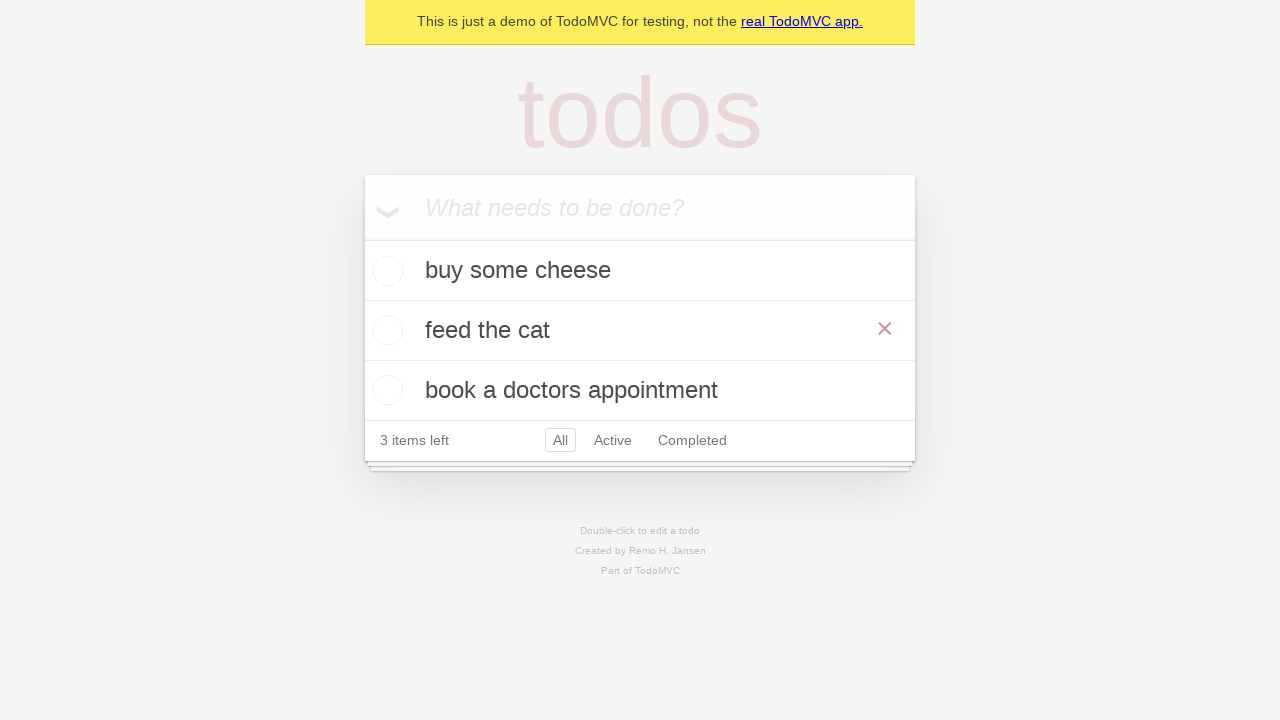

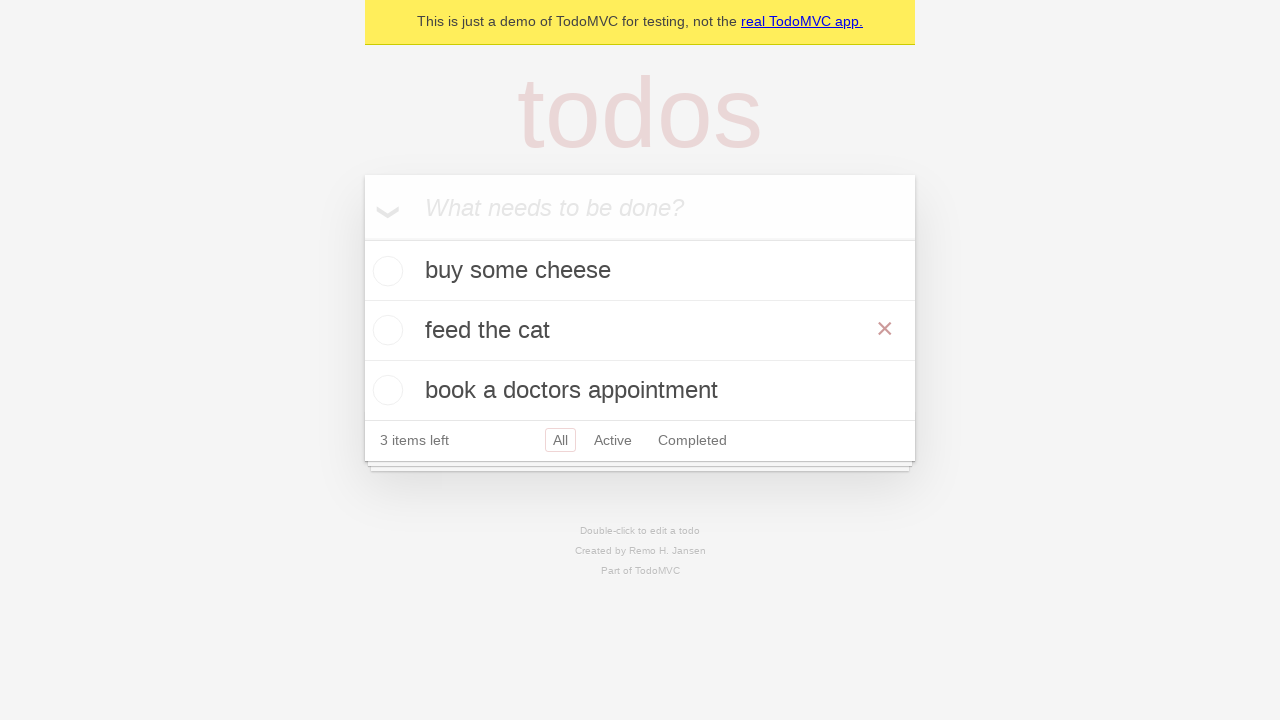